Tests JavaScript confirm dialog by clicking a button and dismissing the confirm dialog

Starting URL: http://the-internet.herokuapp.com/javascript_alerts

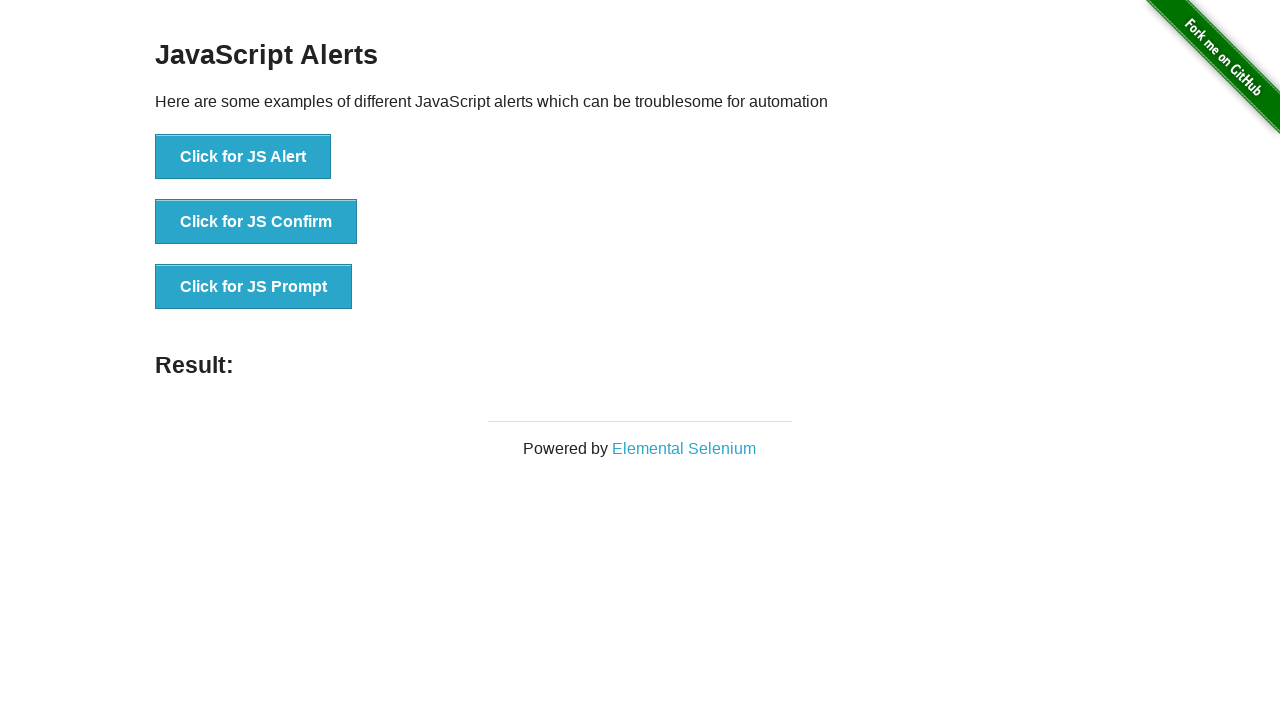

Set up dialog handler to dismiss confirm dialogs
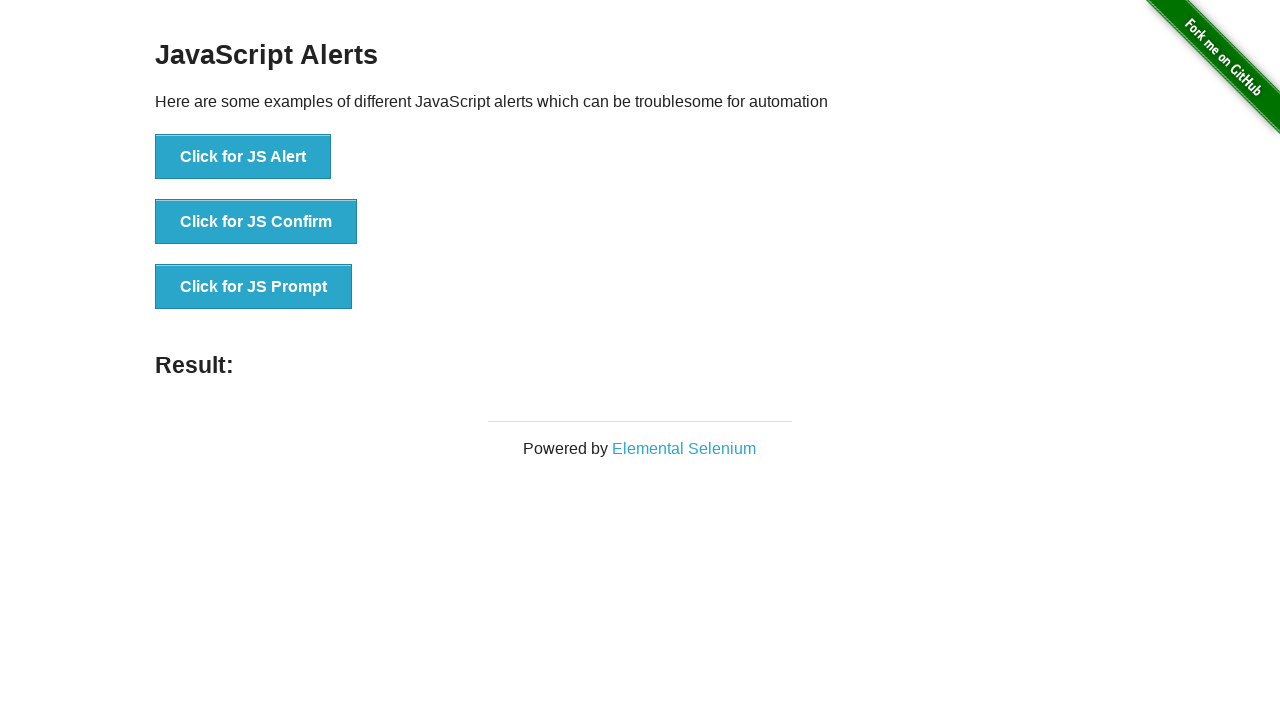

Clicked 'Click for JS Confirm' button to trigger confirm dialog at (256, 222) on xpath=//button[.='Click for JS Confirm']
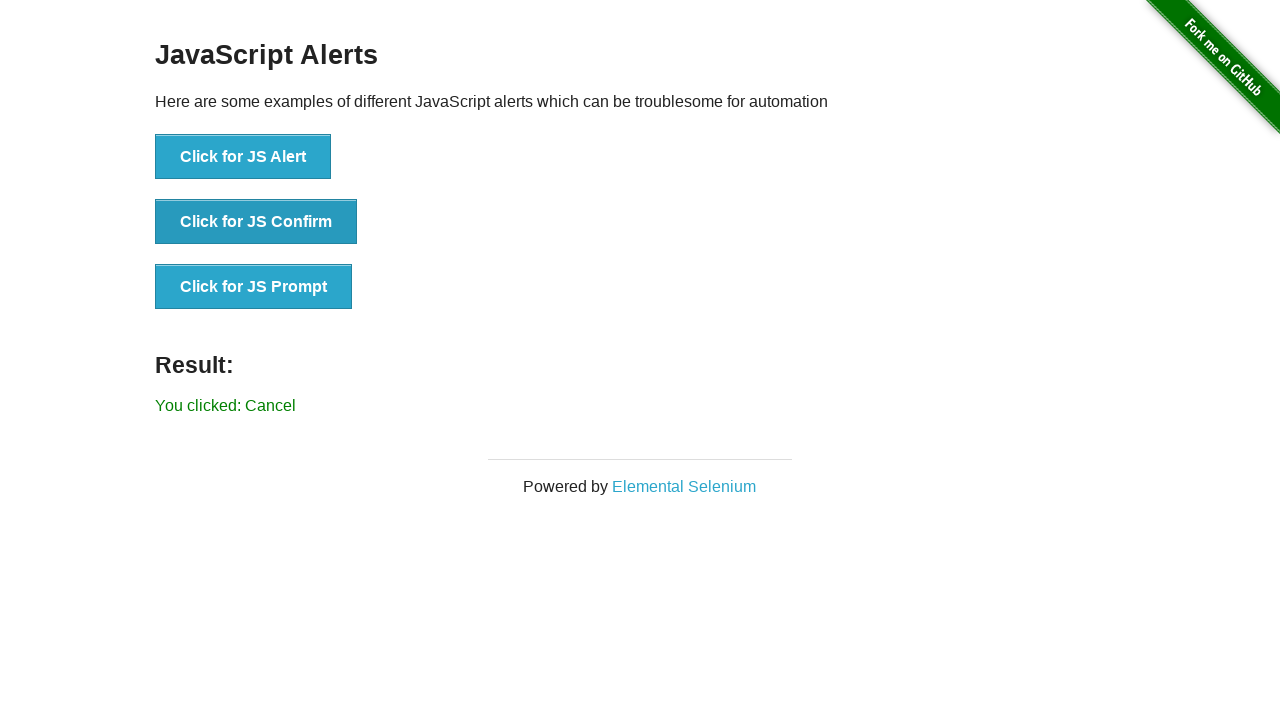

Confirm dialog was dismissed and result message appeared
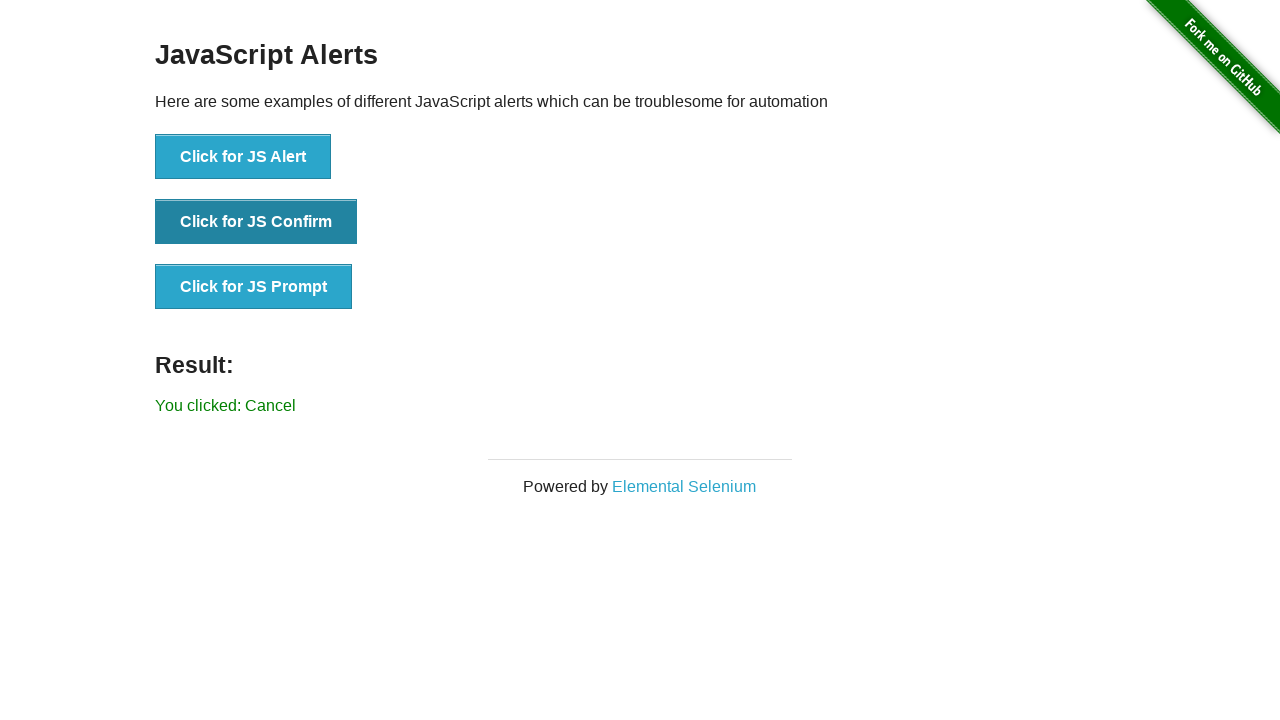

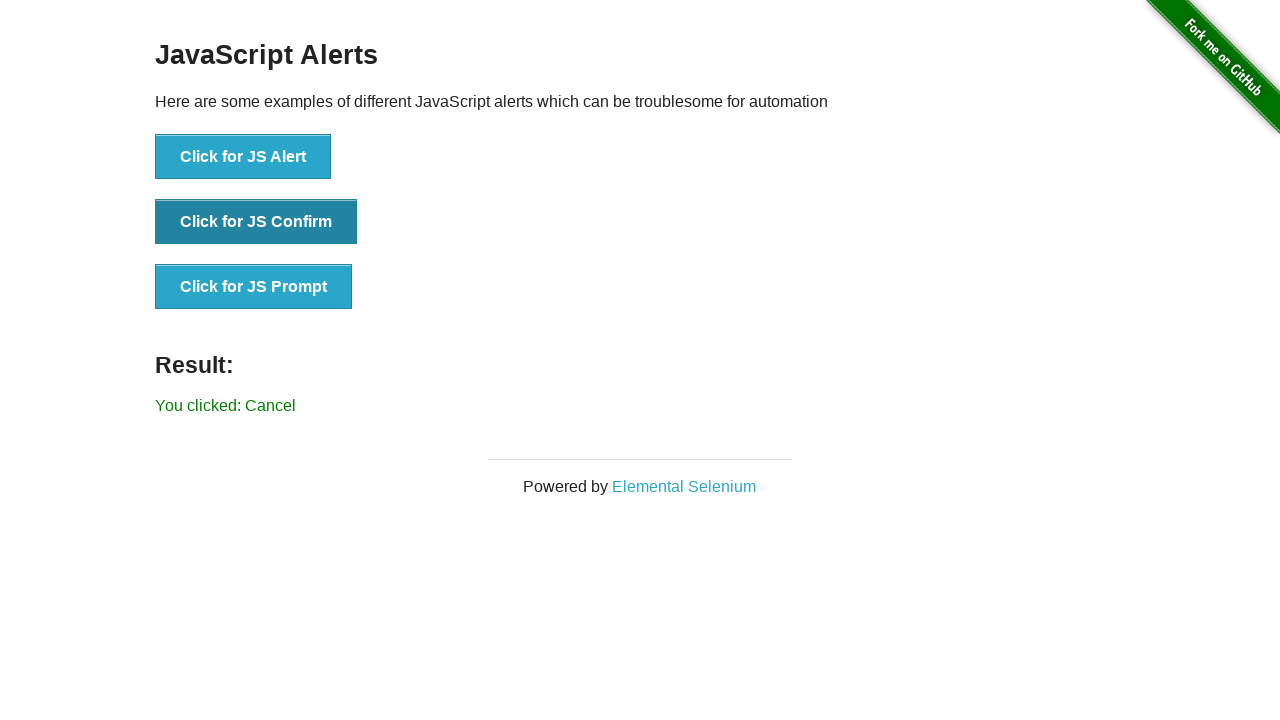